Enables a disabled "No" radio button using JavaScript and then activates it to verify it can be selected

Starting URL: https://demoqa.com/radio-button

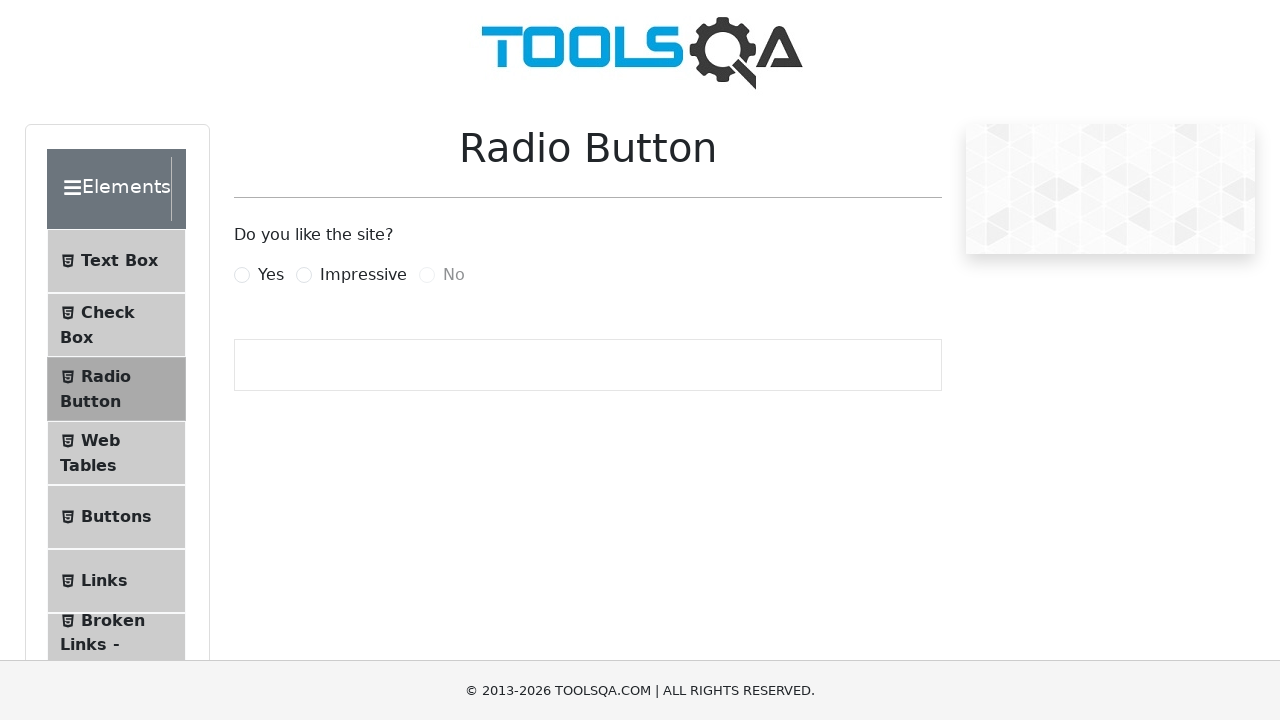

Located the No radio button input element
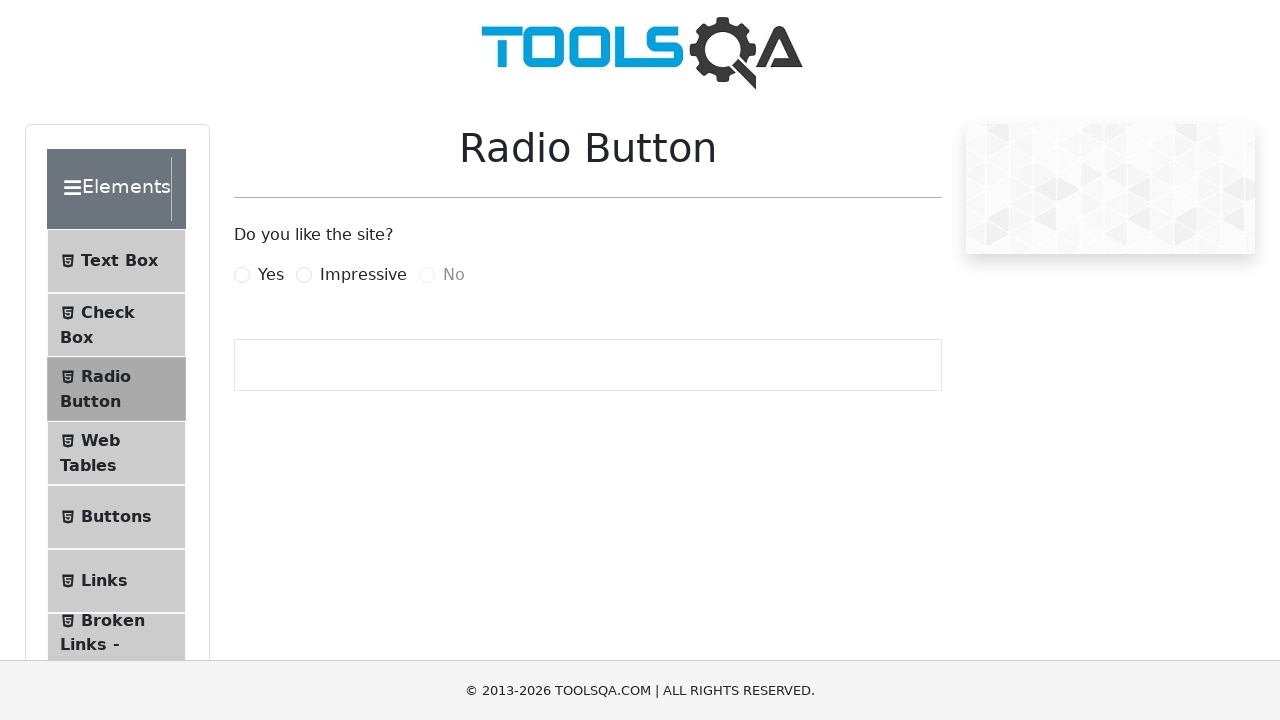

Removed disabled attribute from No radio button using JavaScript
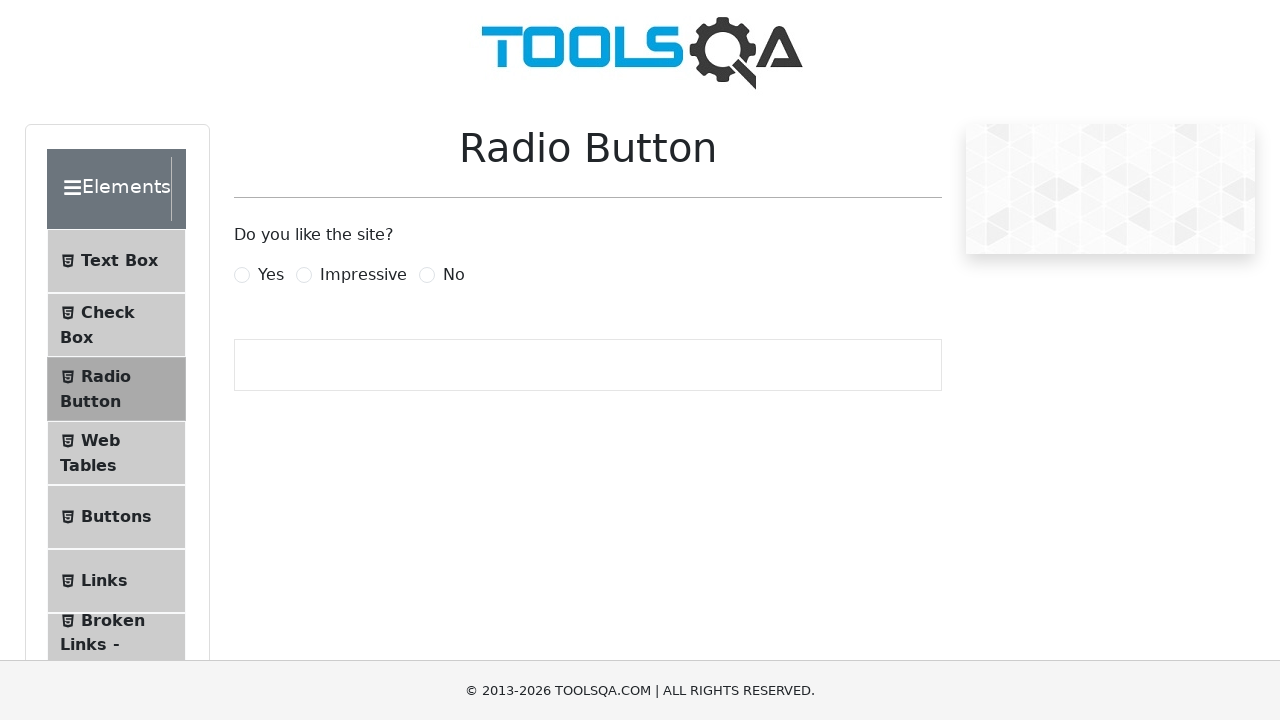

Clicked the No radio button label to select it at (454, 275) on label[for="noRadio"]
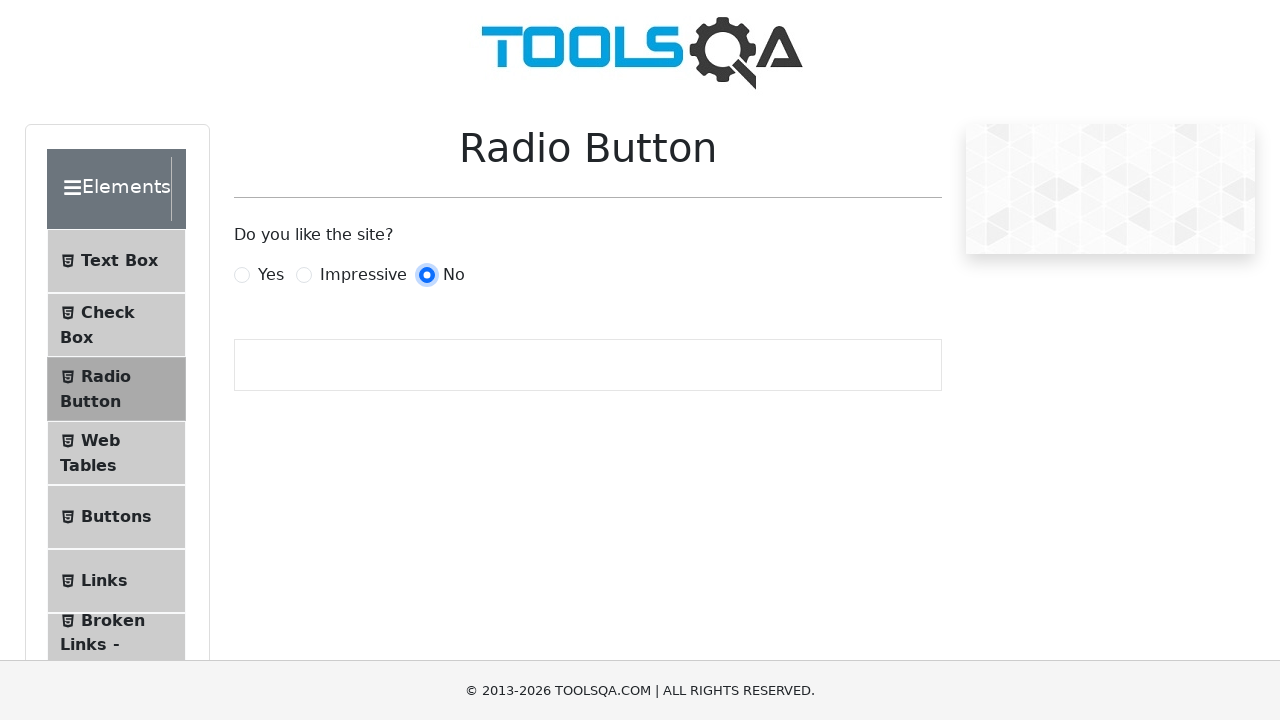

Verified that the No radio button is now selected
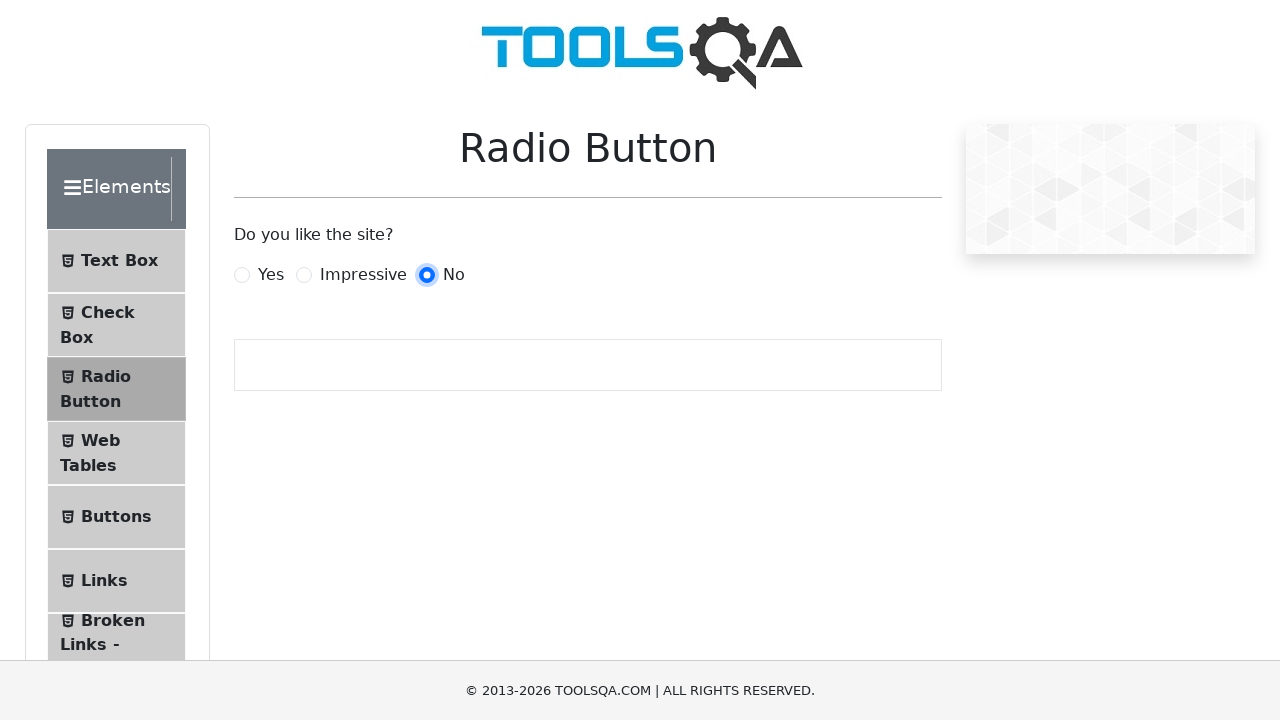

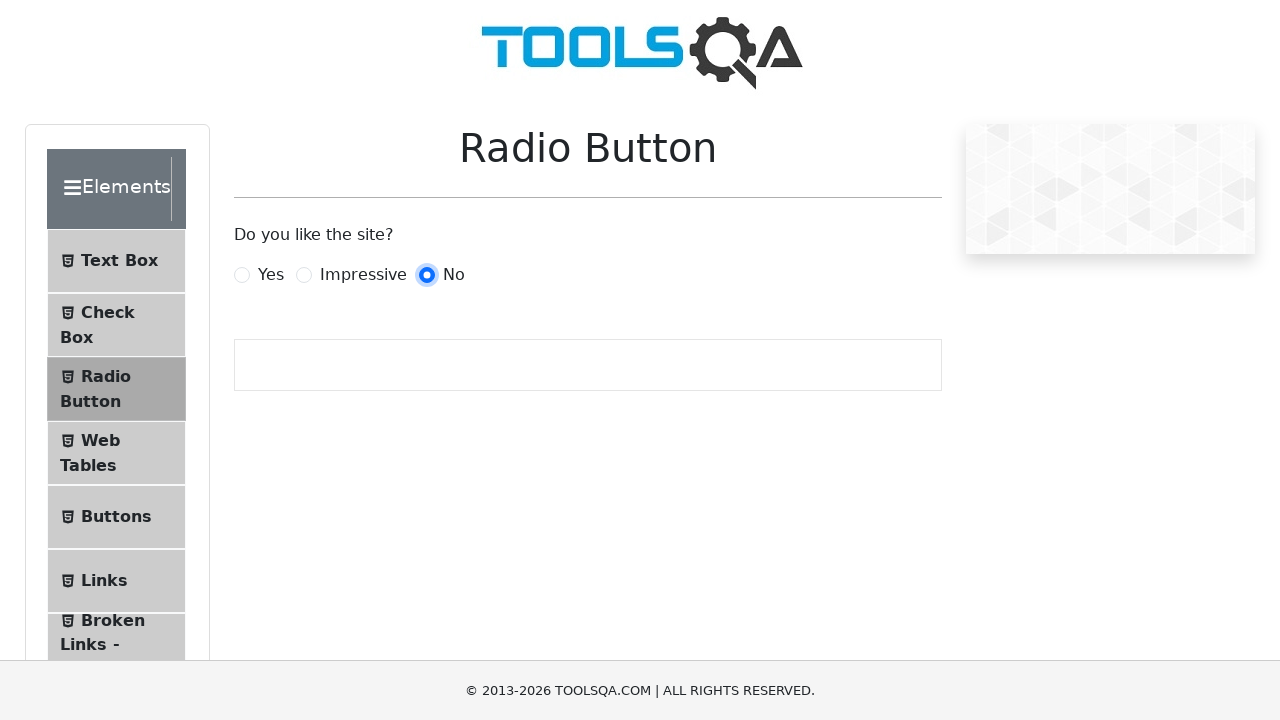